Tests clicking on a partial link text element that opens a popup window on the omayo test page

Starting URL: https://omayo.blogspot.com/

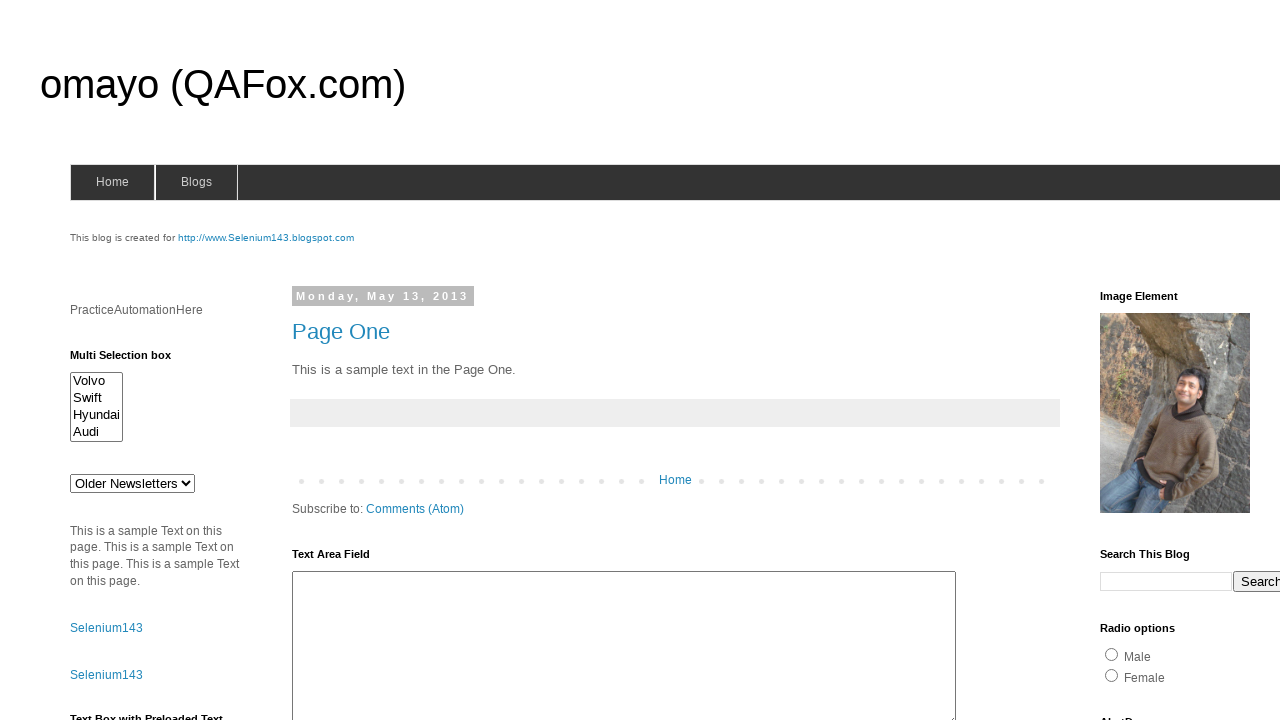

Clicked on partial link text 'popup window' to open popup at (132, 360) on a:has-text('popup window')
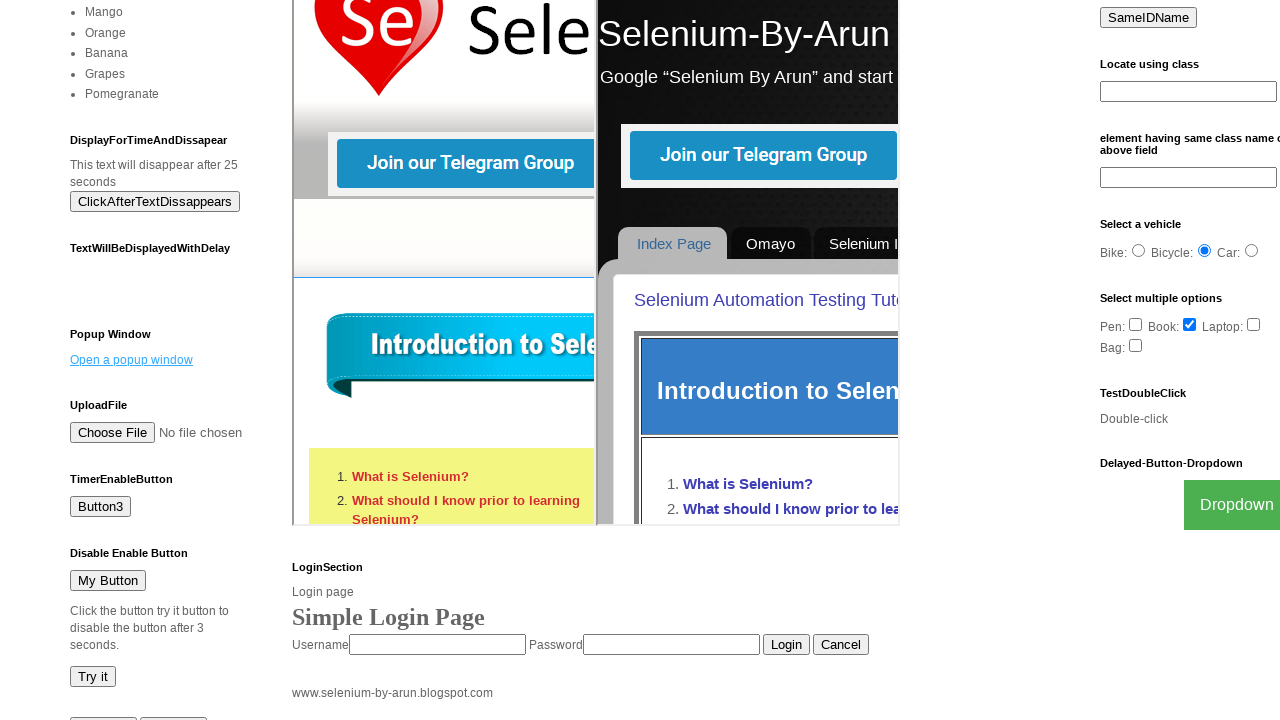

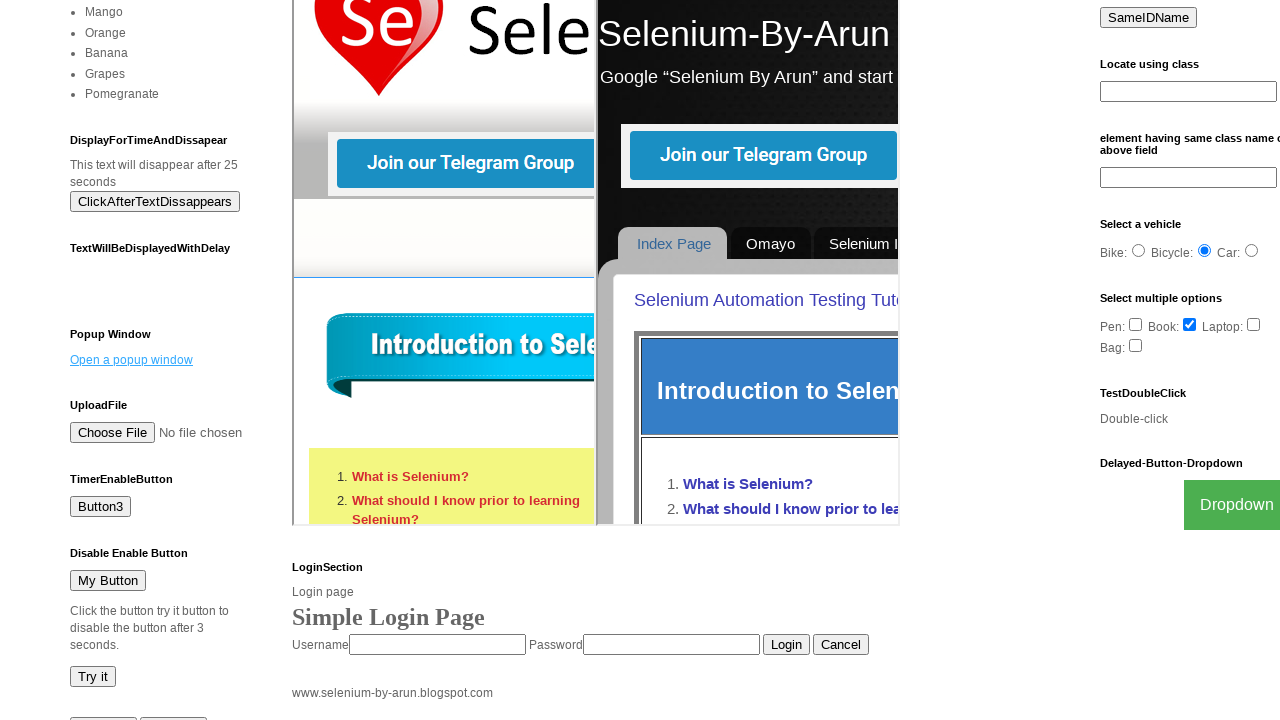